Tests toggle hide/show functionality by clicking a button and checking element visibility

Starting URL: https://www.w3schools.com/howto/howto_js_toggle_hide_show.asp

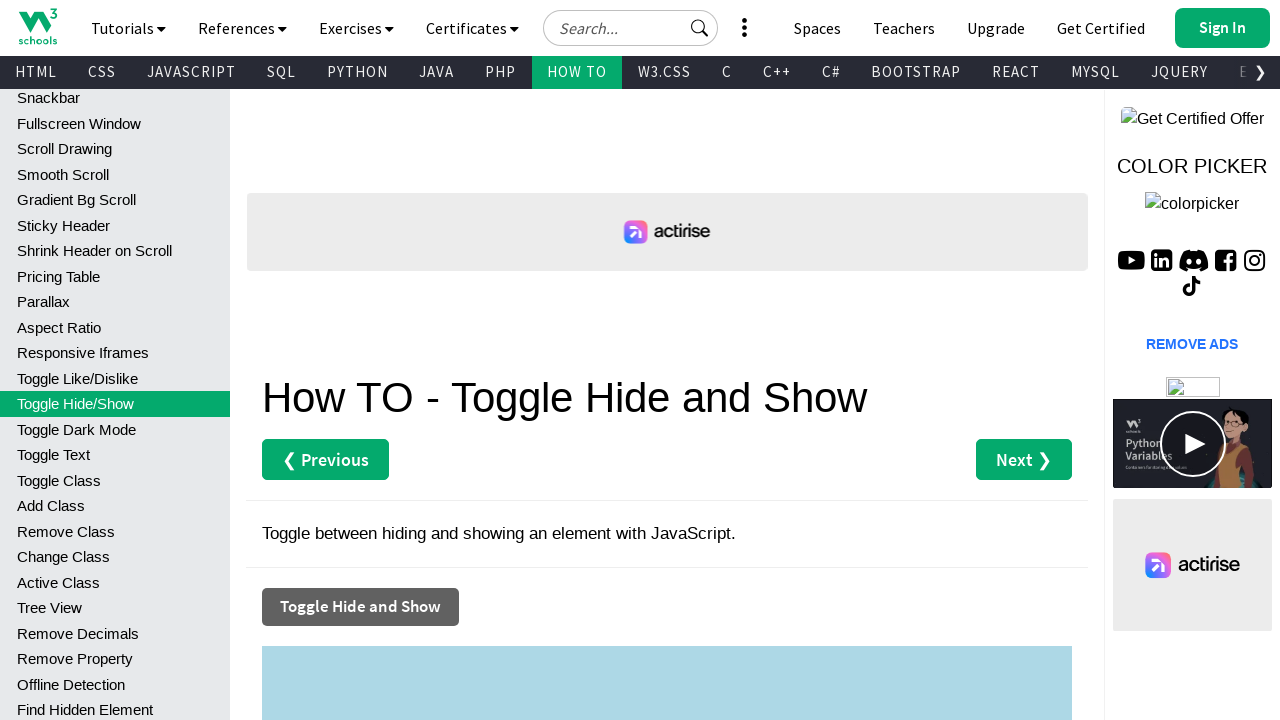

Checked initial visibility of #myDIV element
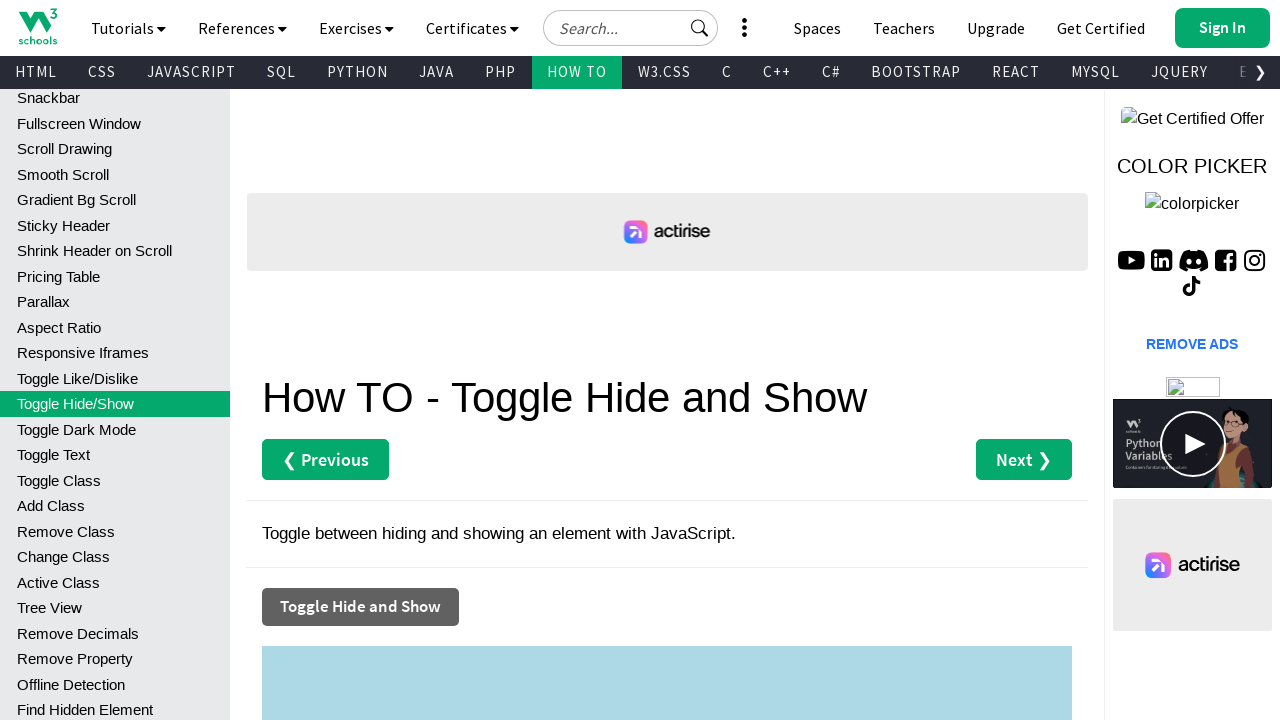

Clicked toggle hide/show button at (360, 607) on button:has-text('Toggle Hide and Show')
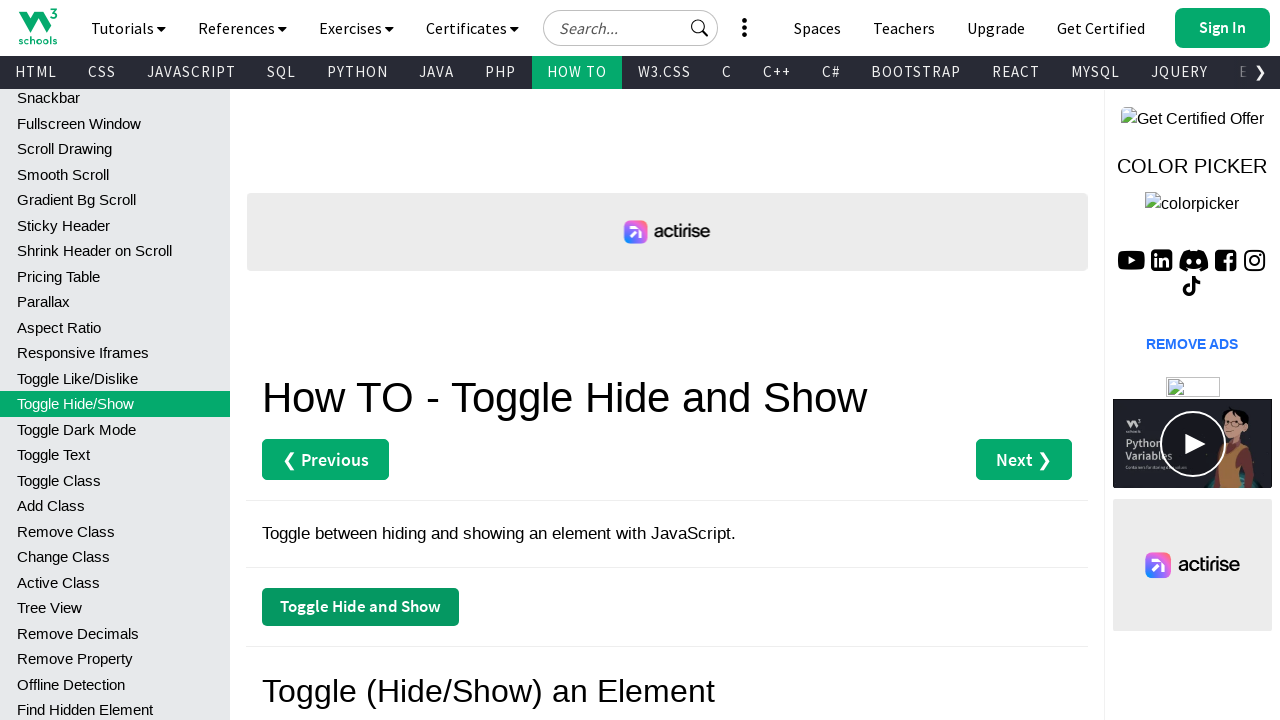

Checked visibility of #myDIV element after toggle
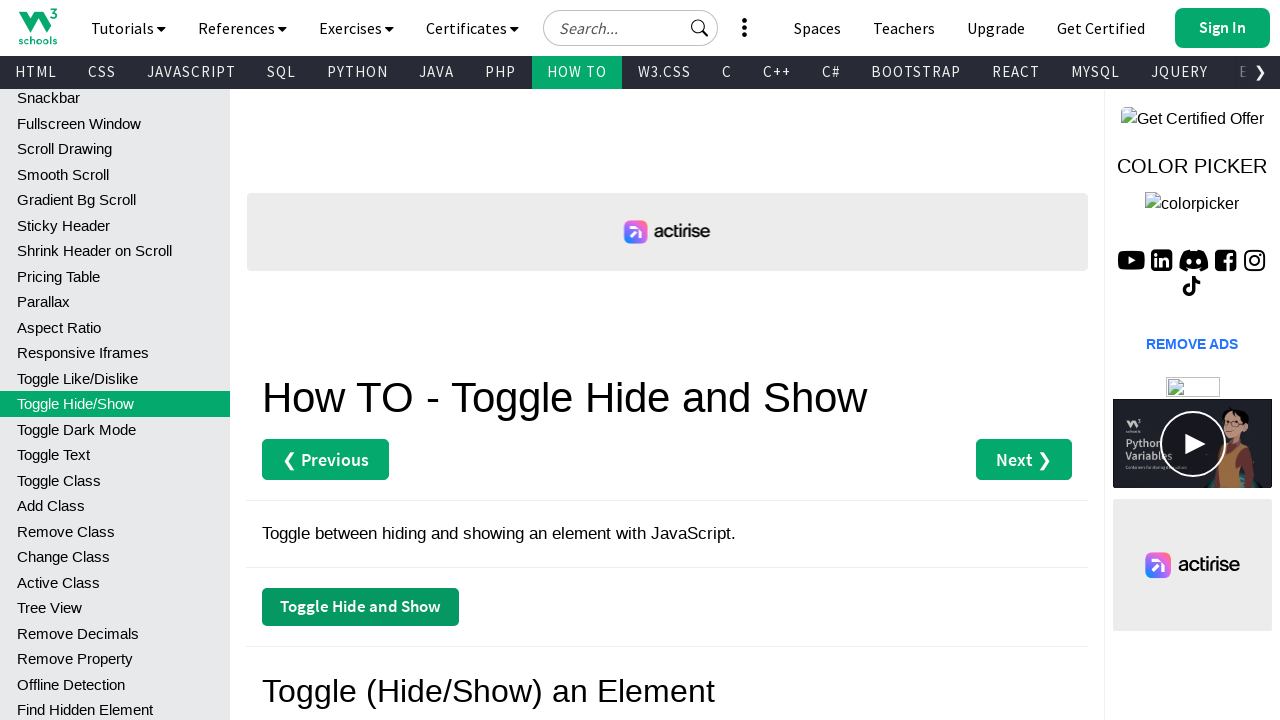

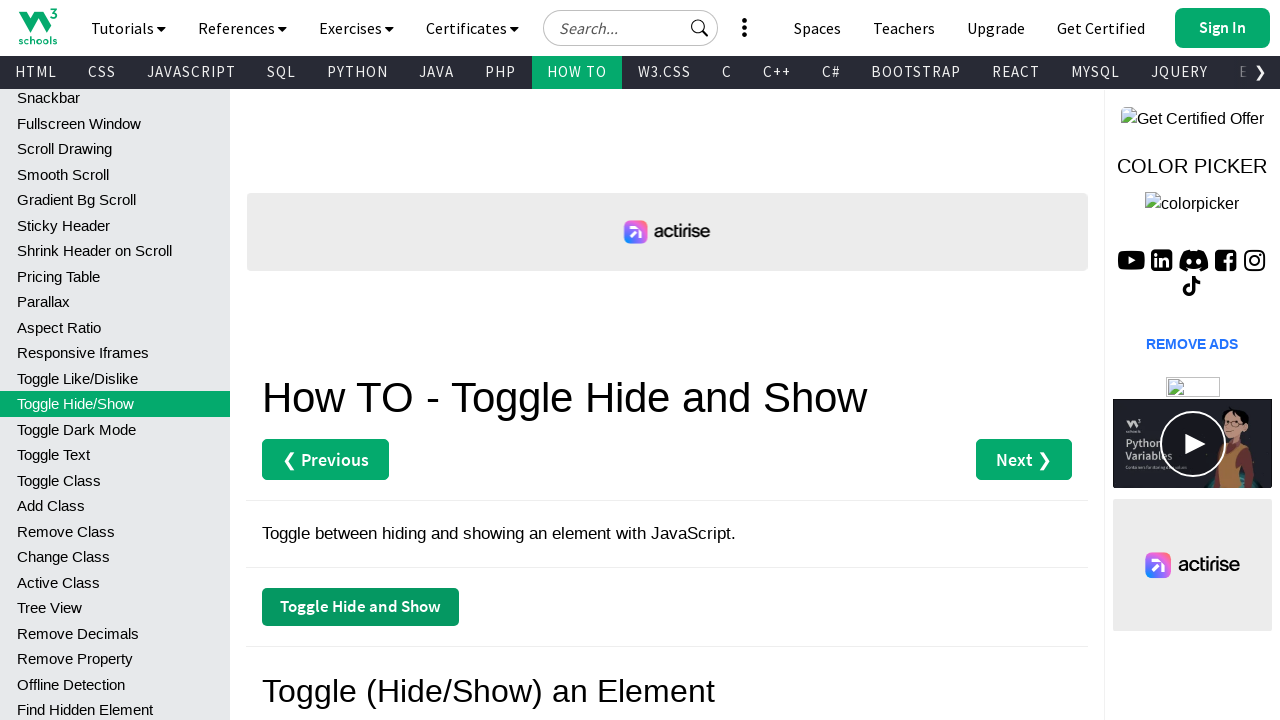